Navigates to the ANS government website and verifies that PDF attachment links (Anexo I and Anexo II) are present on the healthcare procedures update page

Starting URL: https://www.gov.br/ans/pt-br/acesso-a-informacao/participacao-da-sociedade/atualizacao-do-rol-de-procedimentos

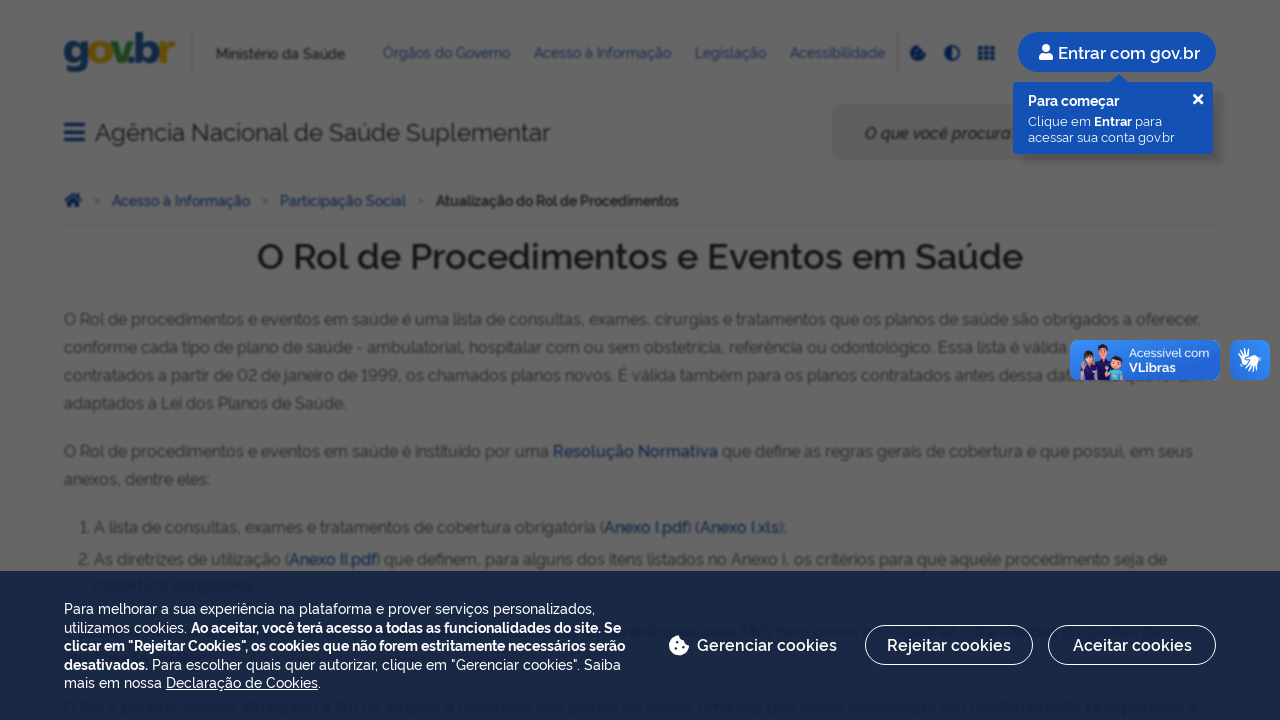

Page title confirmed to contain 'Atualização do Rol de Procedimentos'
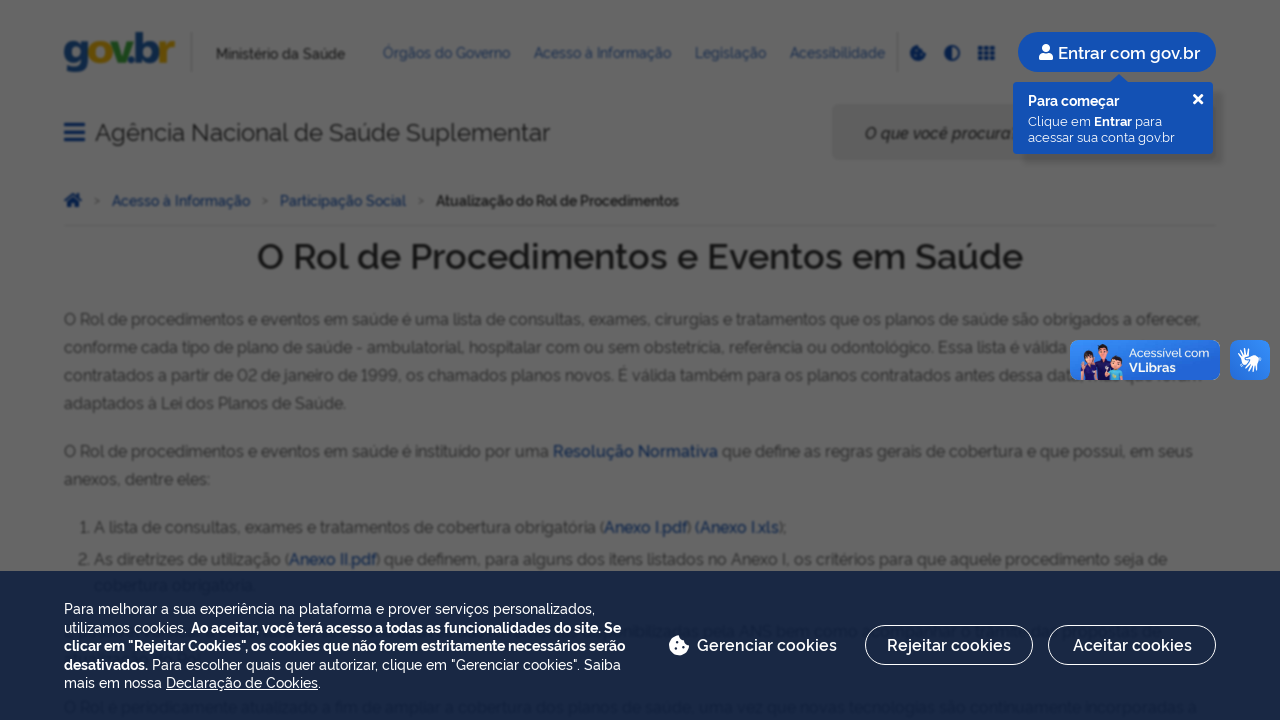

Anexo I PDF link found on page
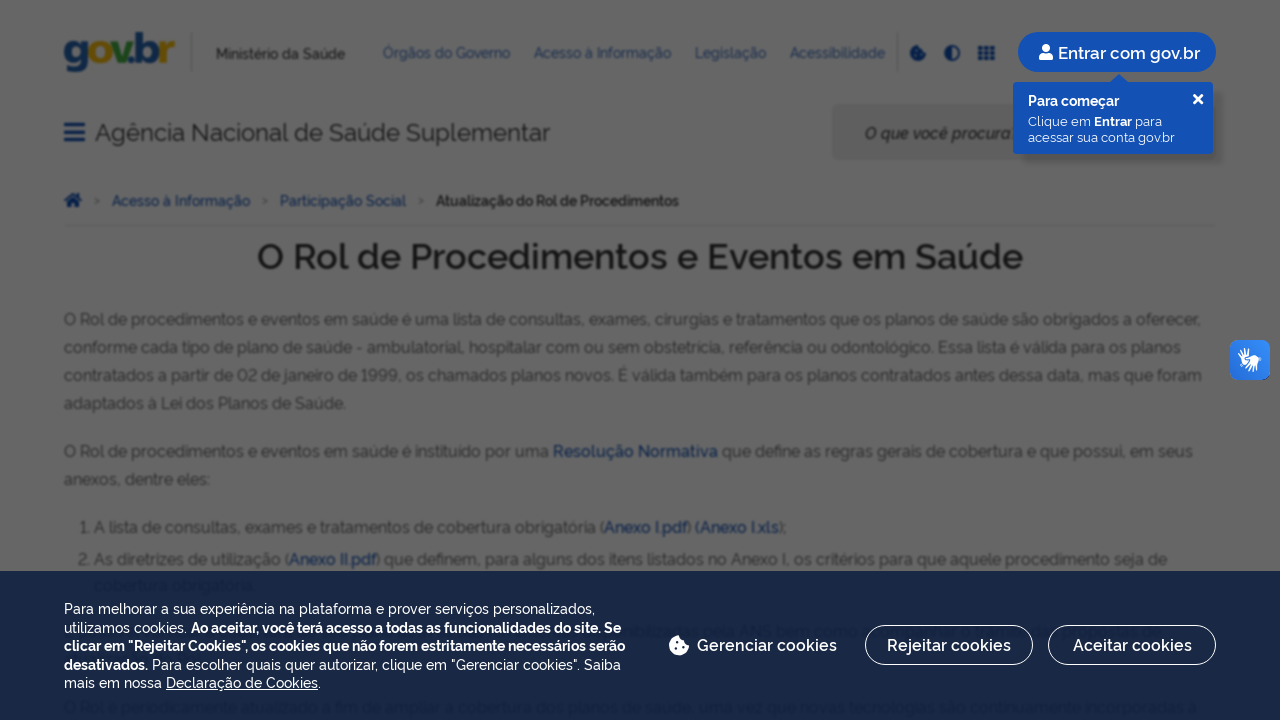

Anexo II PDF link found on page
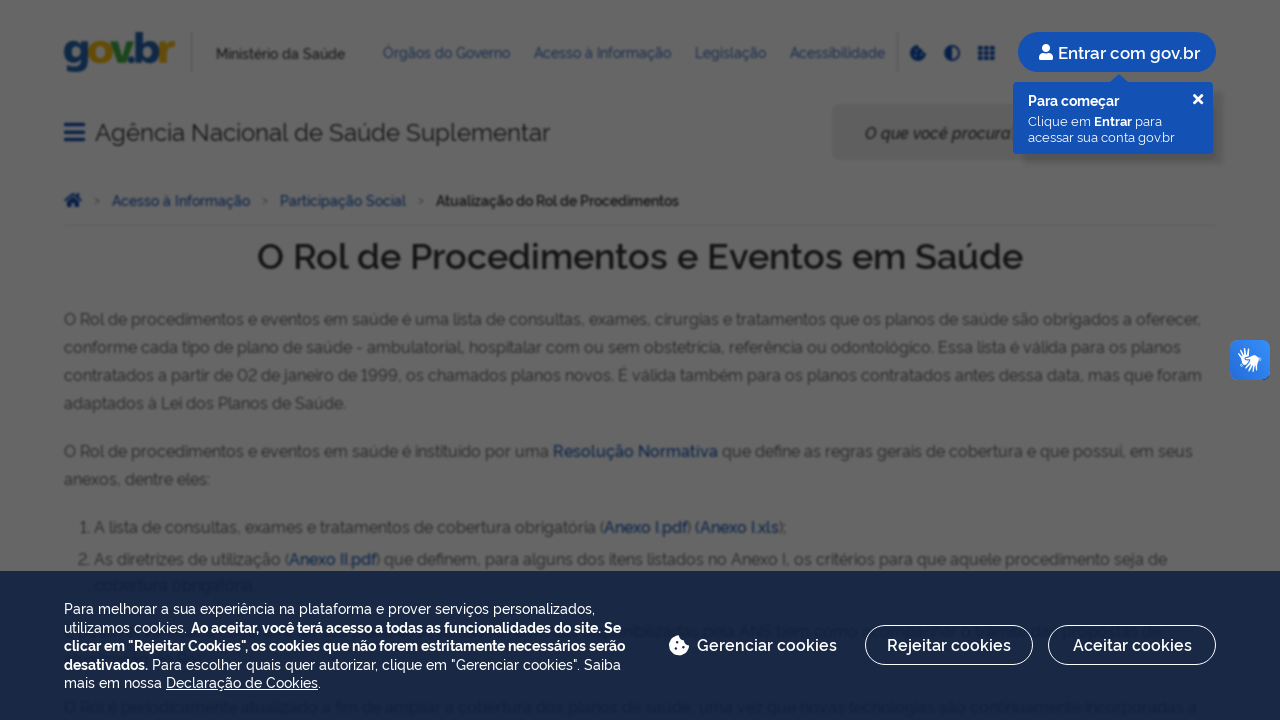

Retrieved Anexo I PDF link href attribute
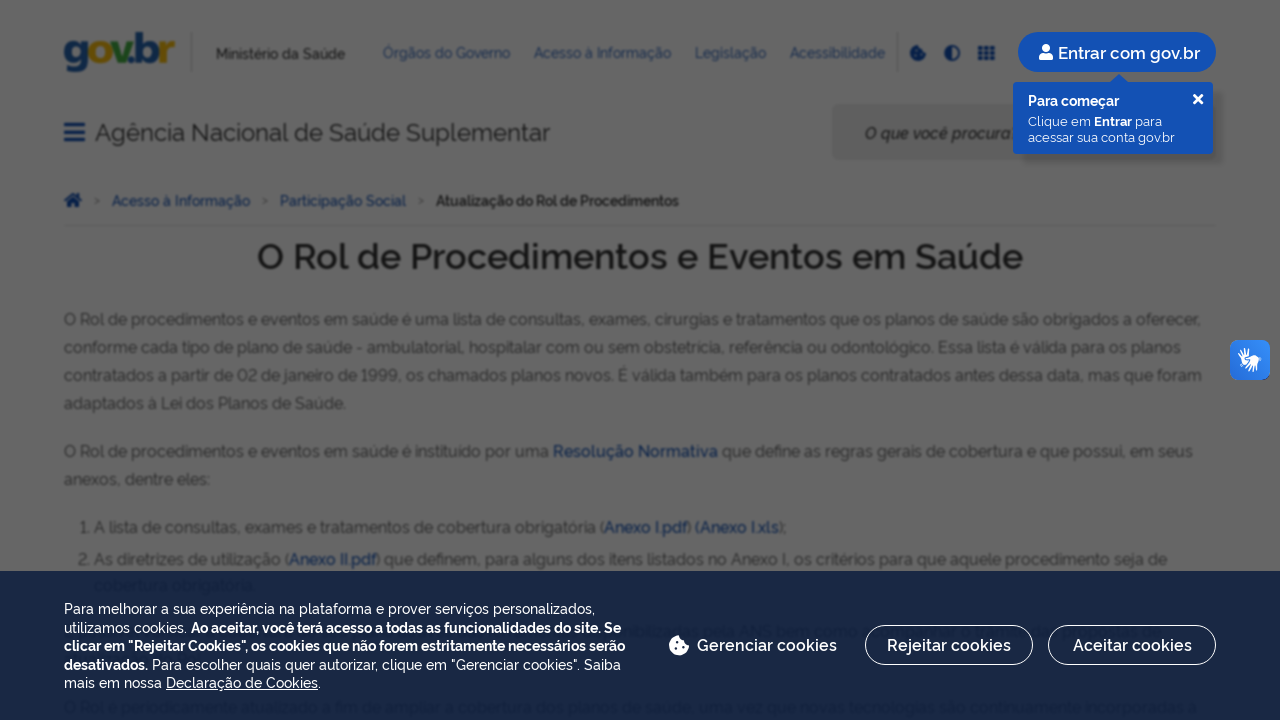

Retrieved Anexo II PDF link href attribute
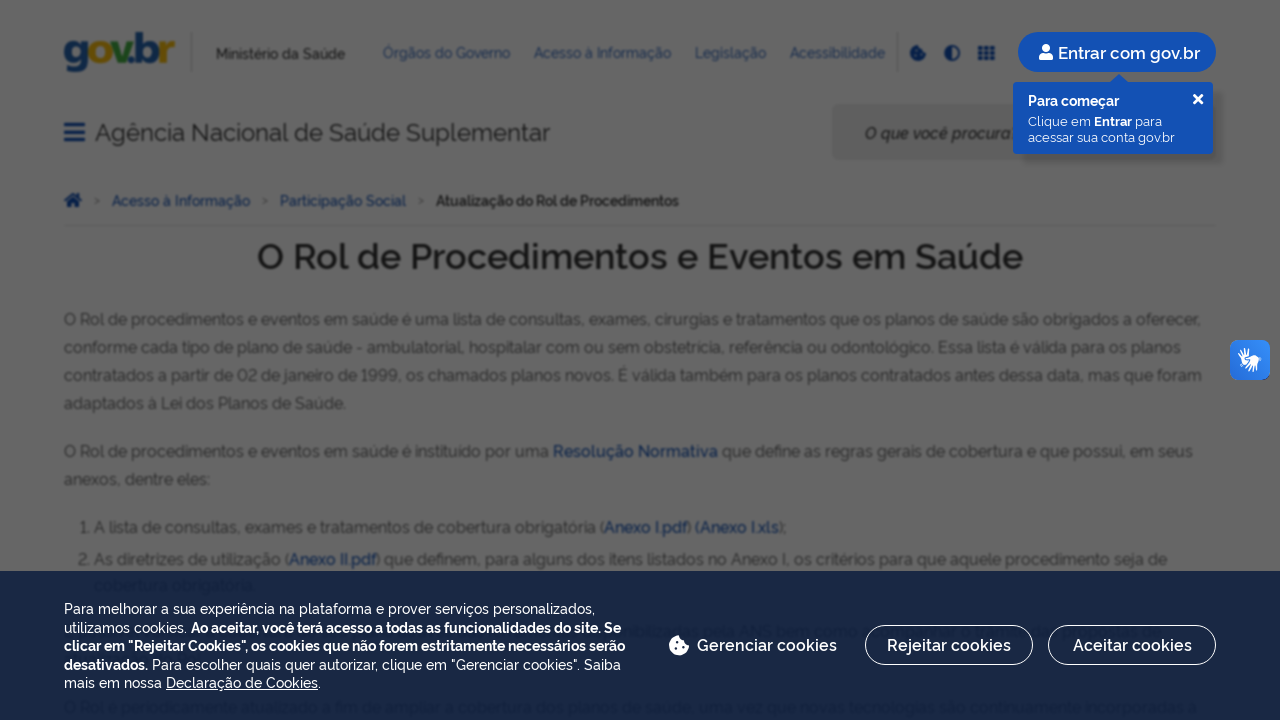

Verified Anexo I href is valid and contains .pdf extension
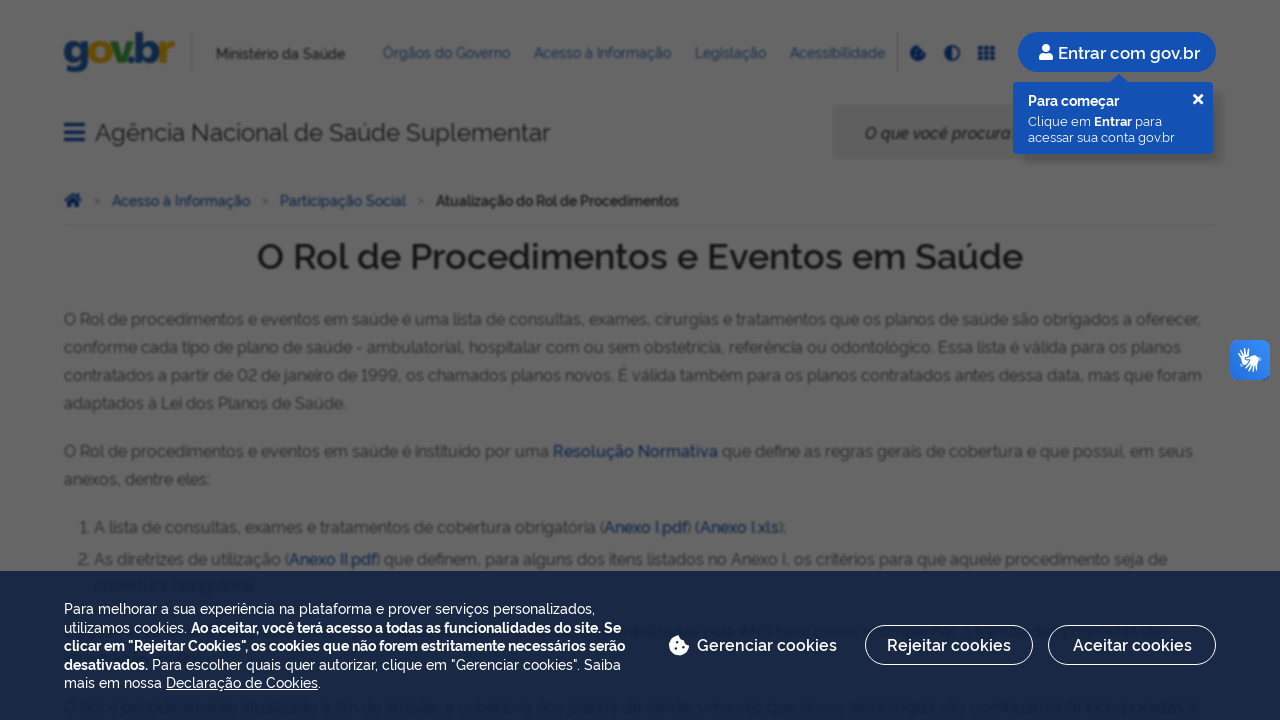

Verified Anexo II href is valid and contains .pdf extension
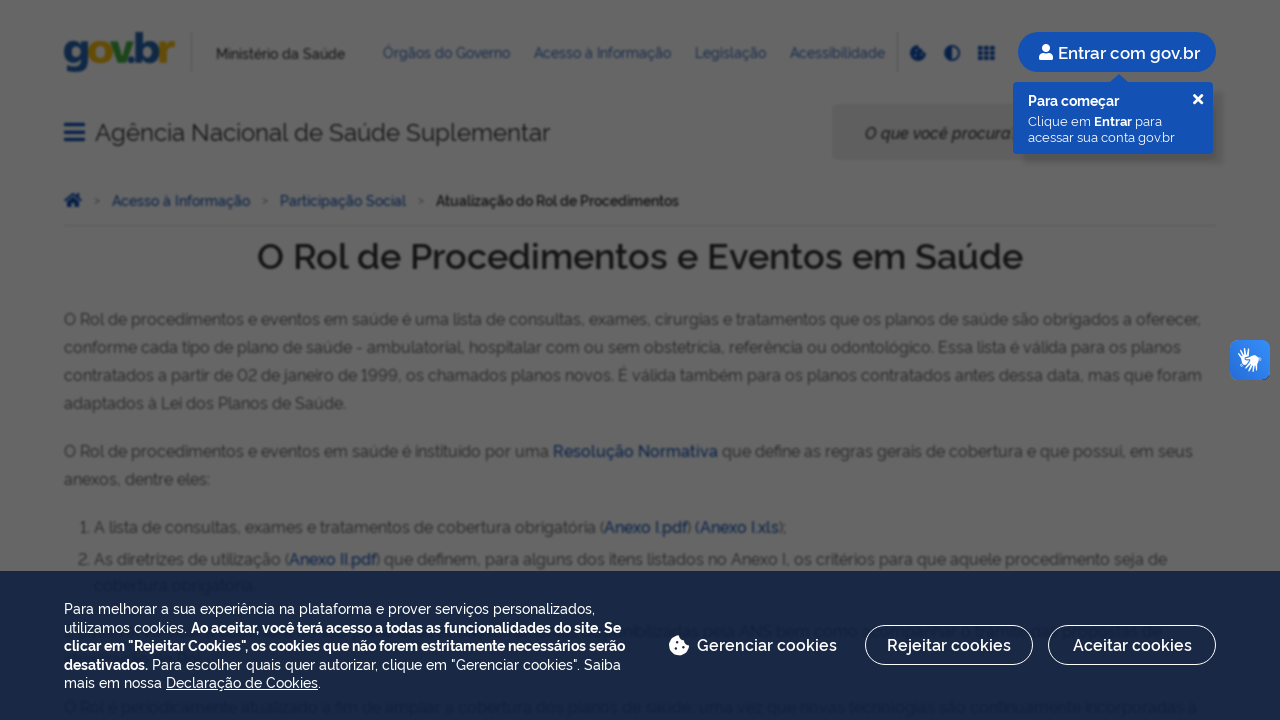

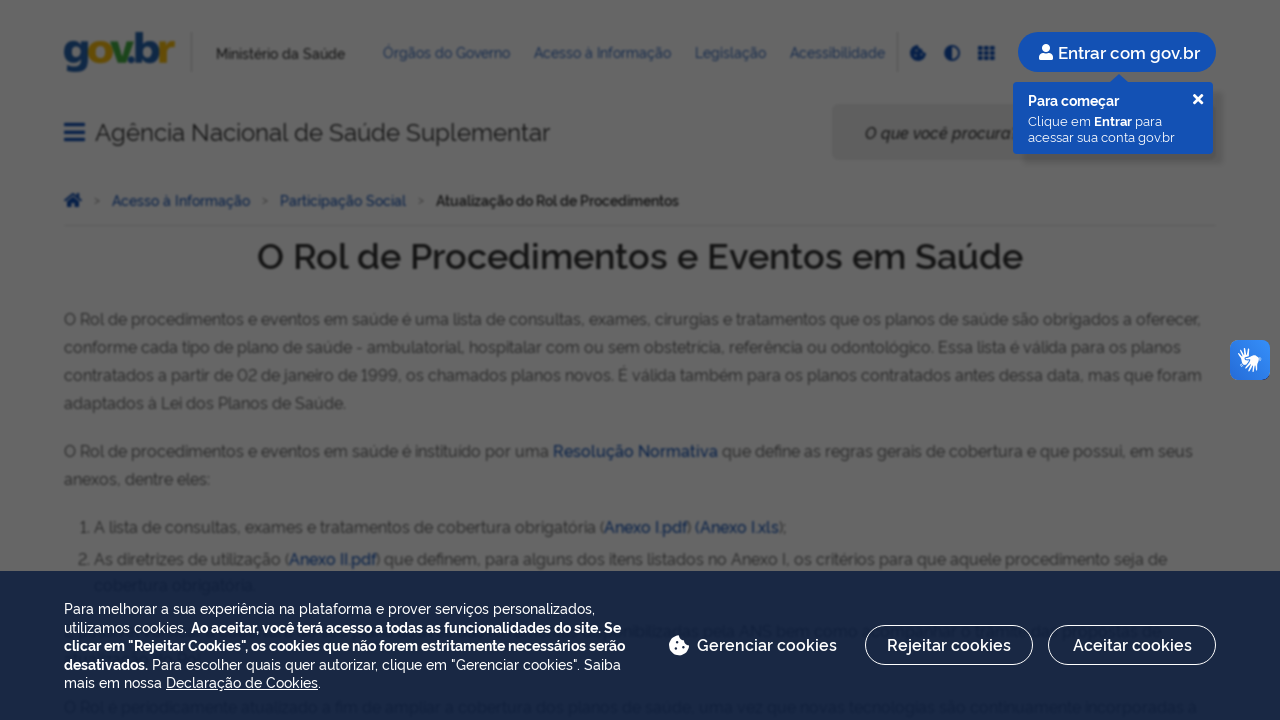